Tests various locator strategies on a practice page by filling forms, clicking buttons, and navigating through a password reset flow

Starting URL: https://rahulshettyacademy.com/locatorspractice/

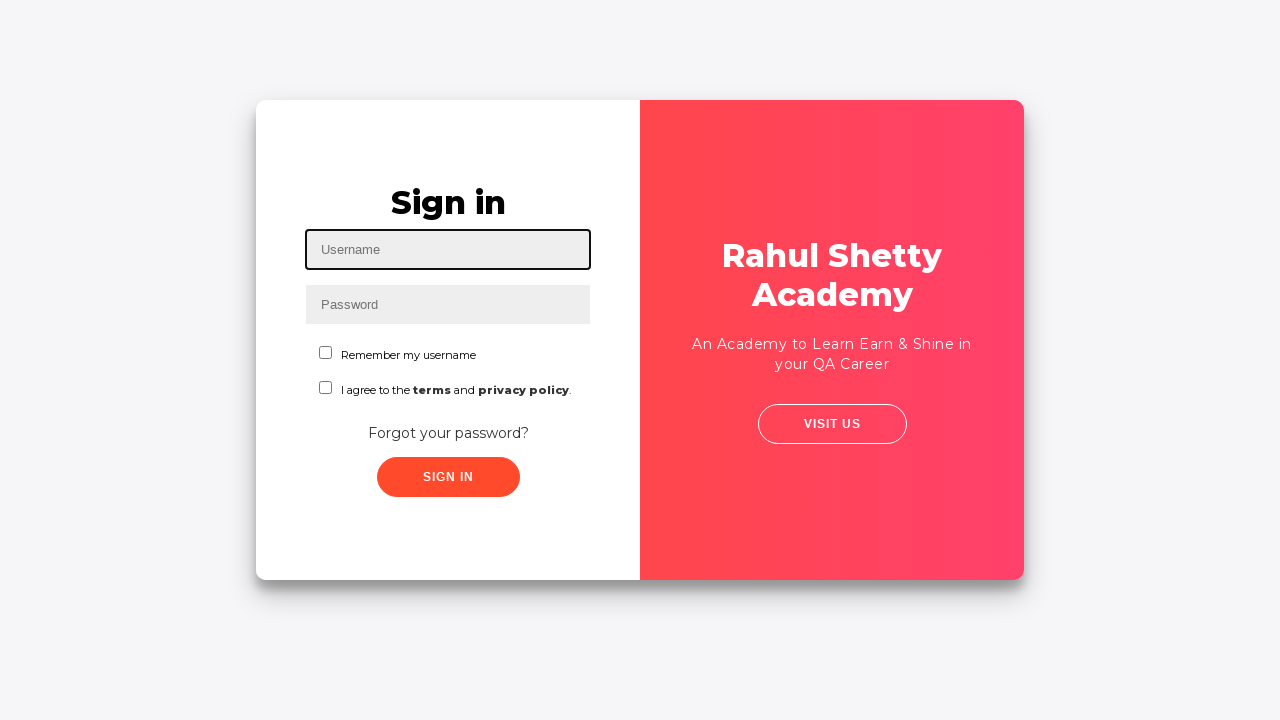

Filled username field with 'Terry' on #inputUsername
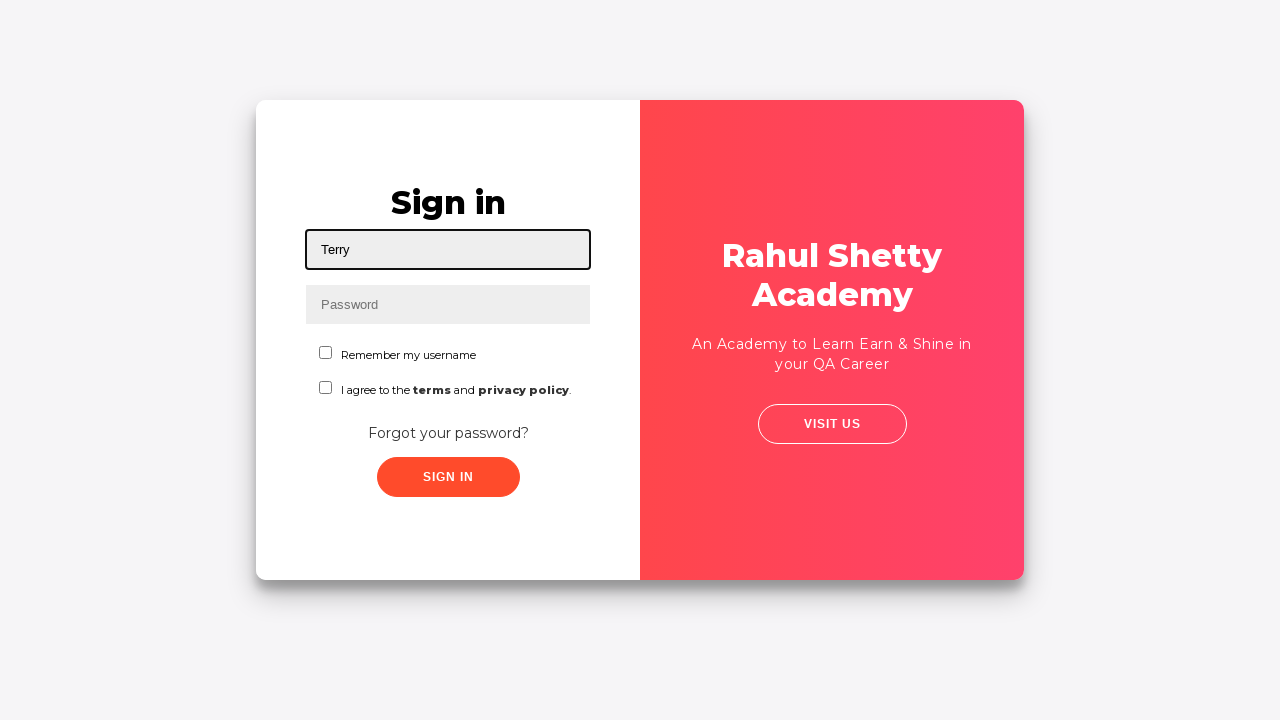

Filled password field with 'WrongPassword' on input[name='inputPassword']
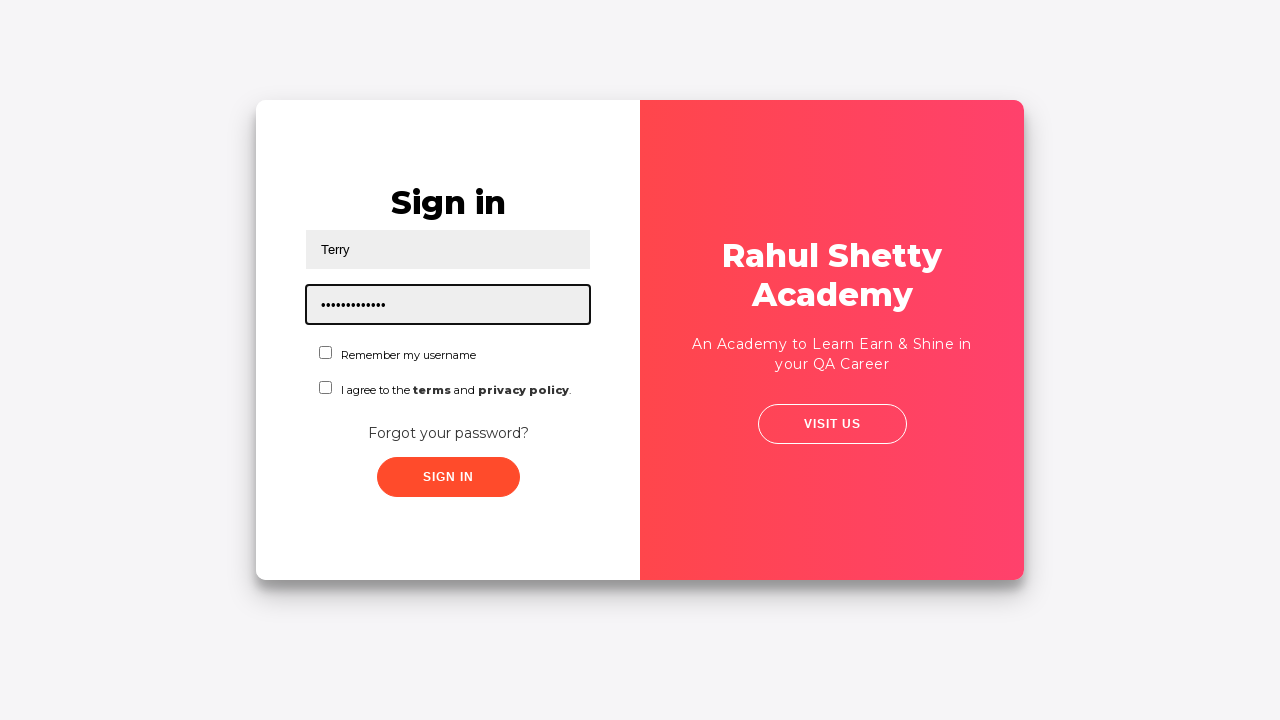

Clicked sign in button at (448, 477) on .signInBtn
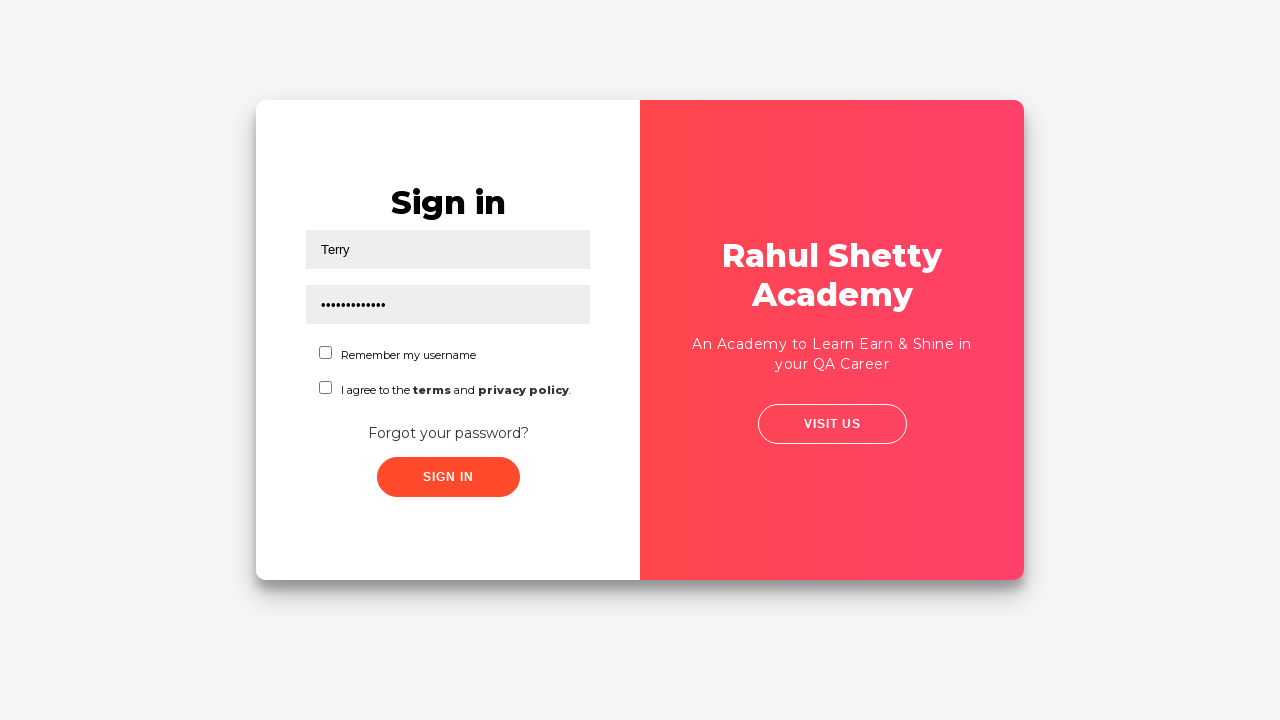

Error message appeared after failed login
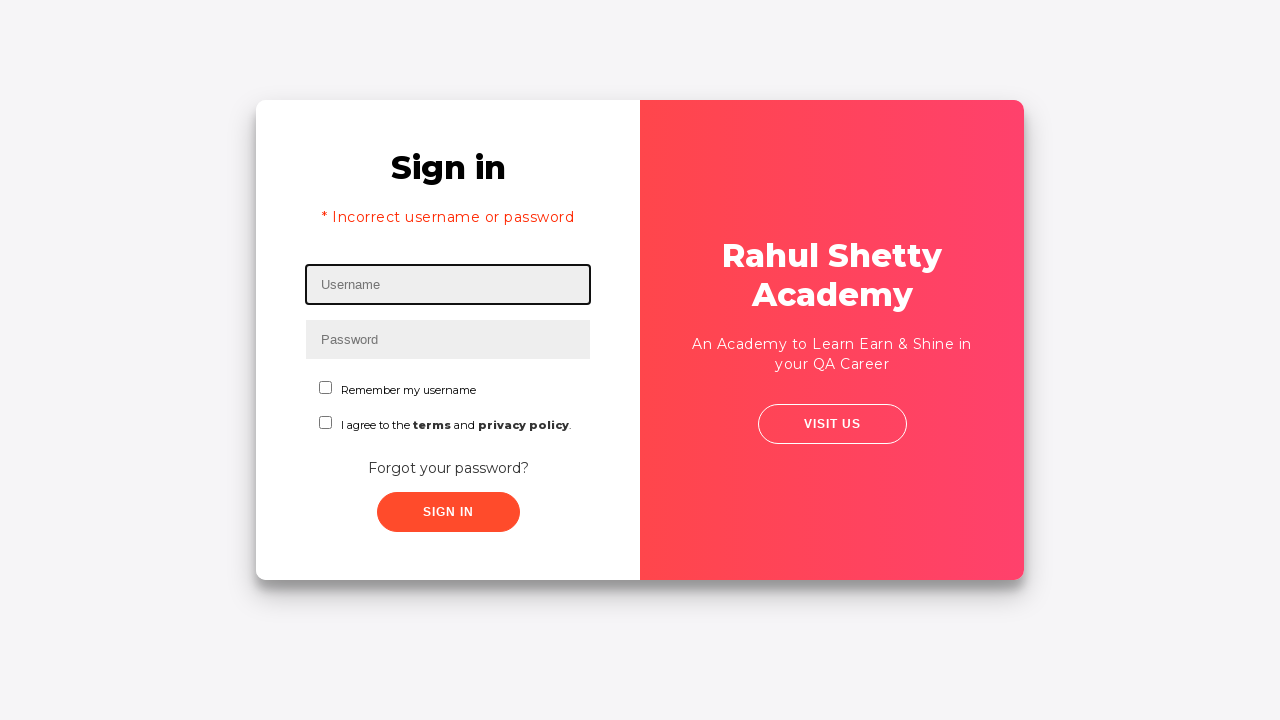

Clicked 'Forgot your password?' link at (448, 468) on text=Forgot your password?
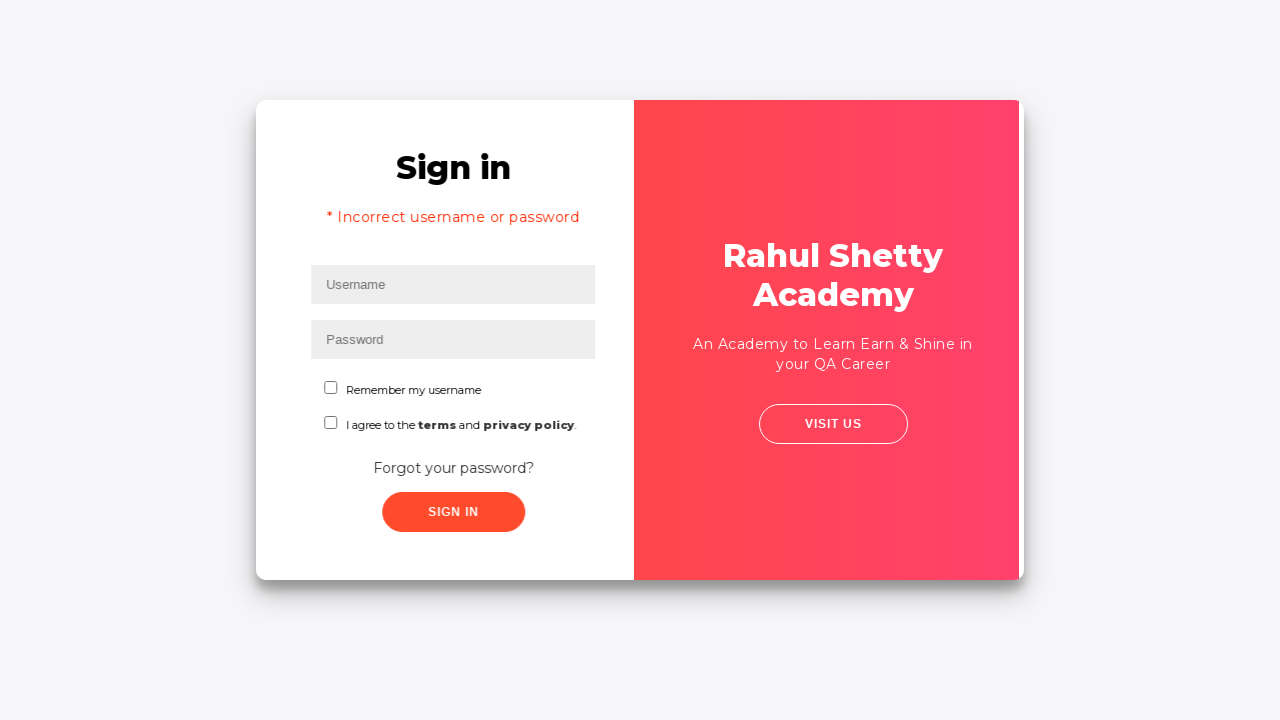

Waited 2 seconds for animation to complete
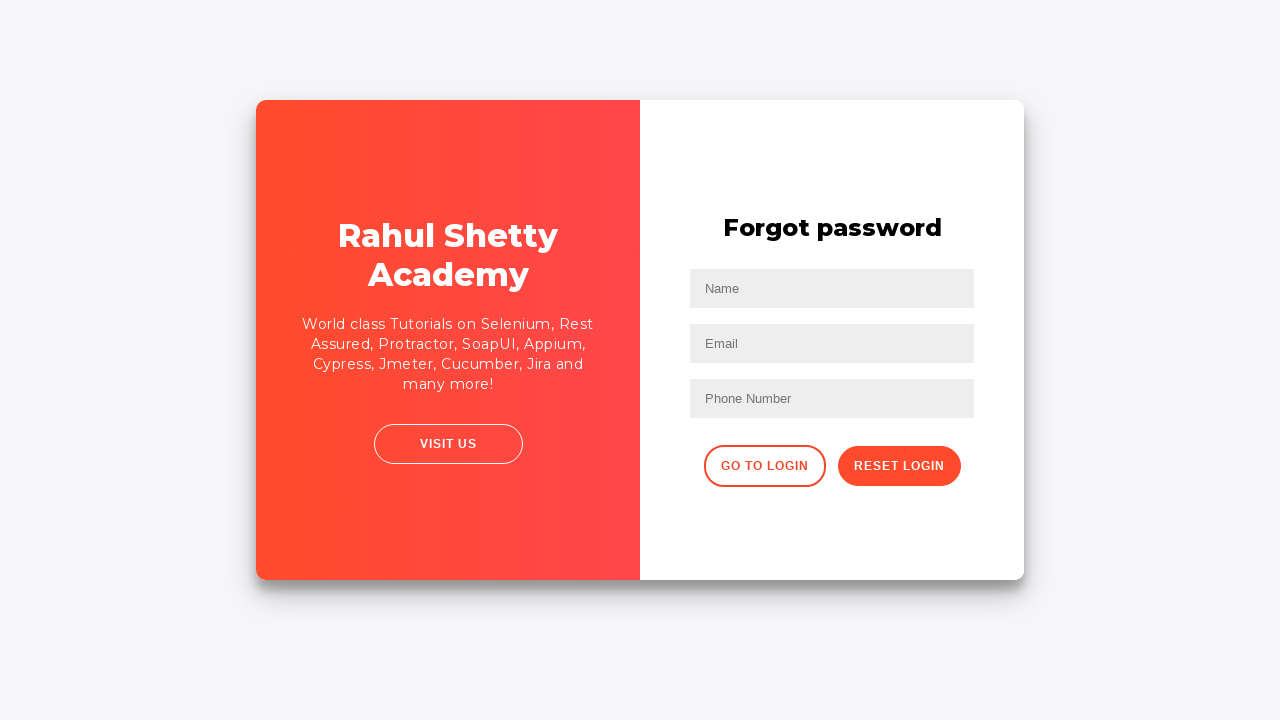

Filled name field with 'Terry' in password reset form on //input[@placeholder='Name']
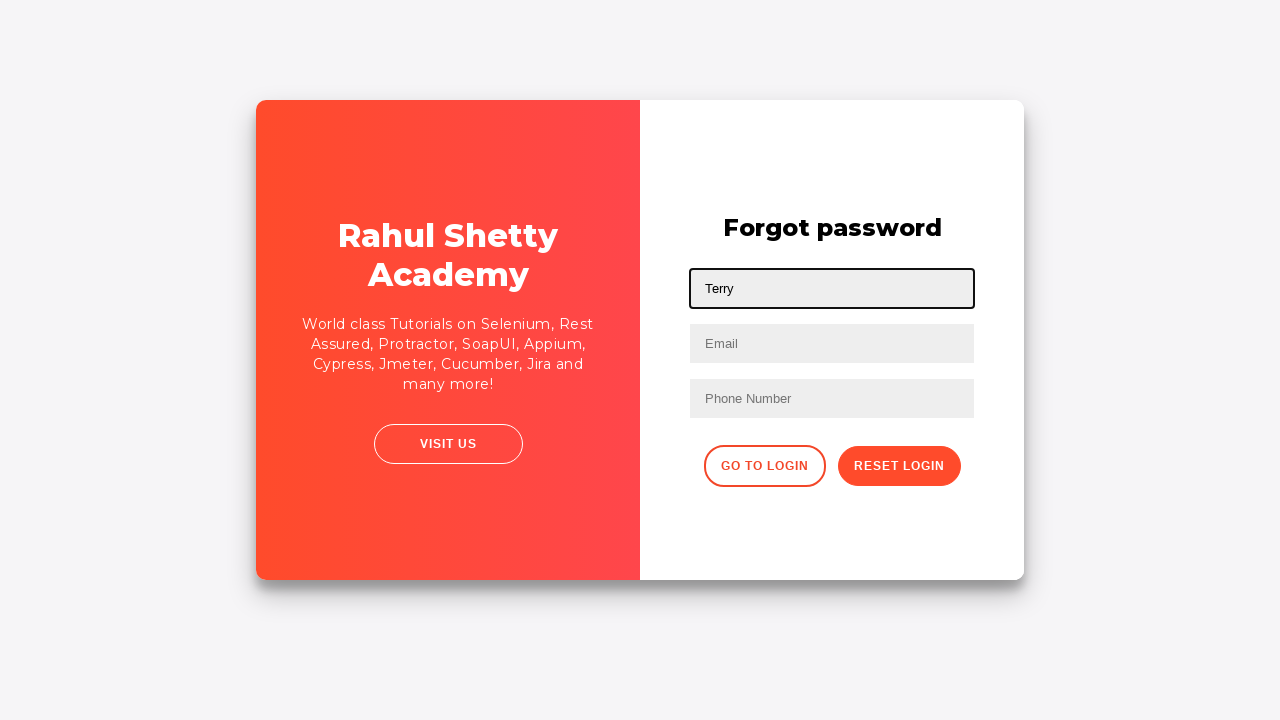

Filled email field with 'barone.terrence@gmail.com' on input[placeholder='Email']
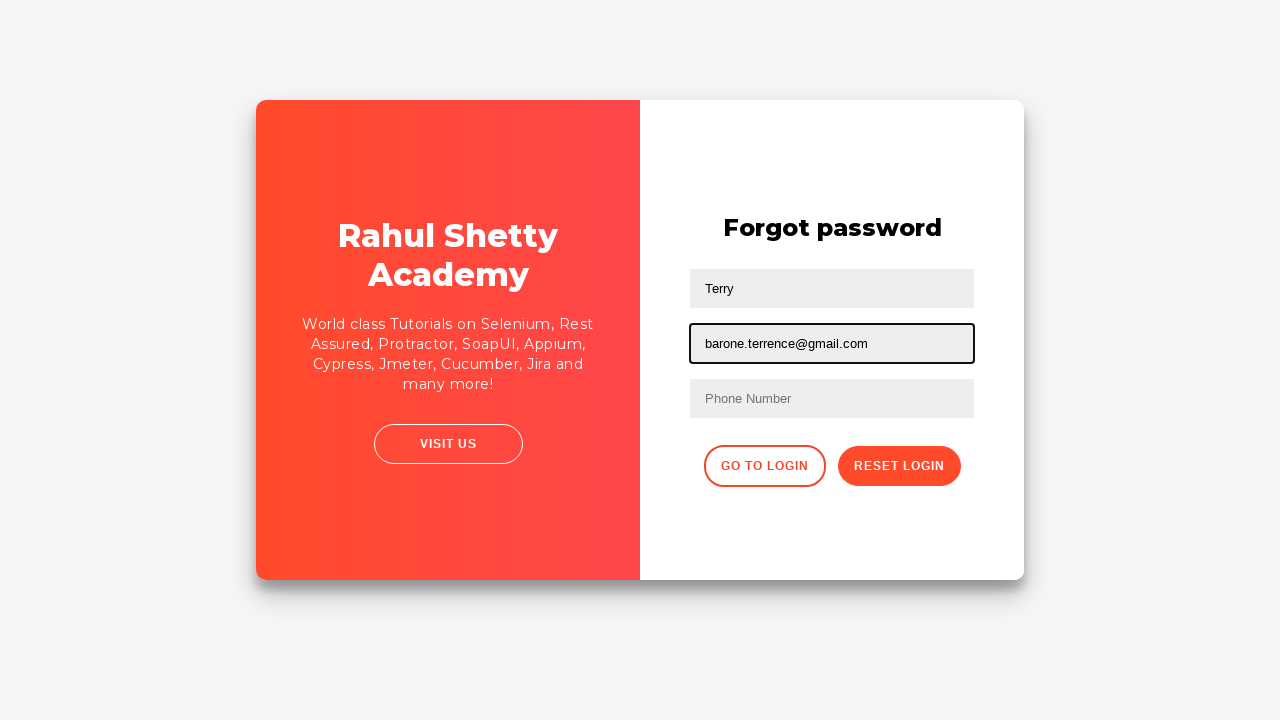

Filled phone number field with '9085917593' on //form/input[3]
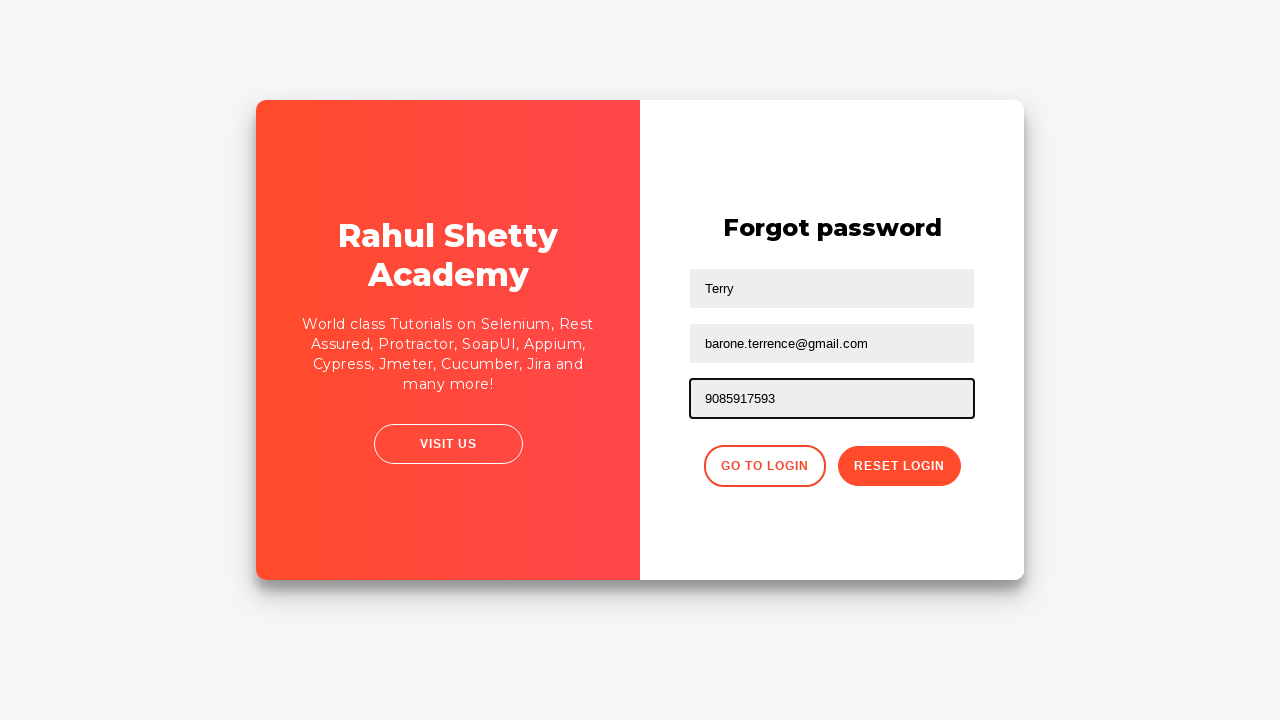

Clicked reset password button at (899, 466) on .reset-pwd-btn
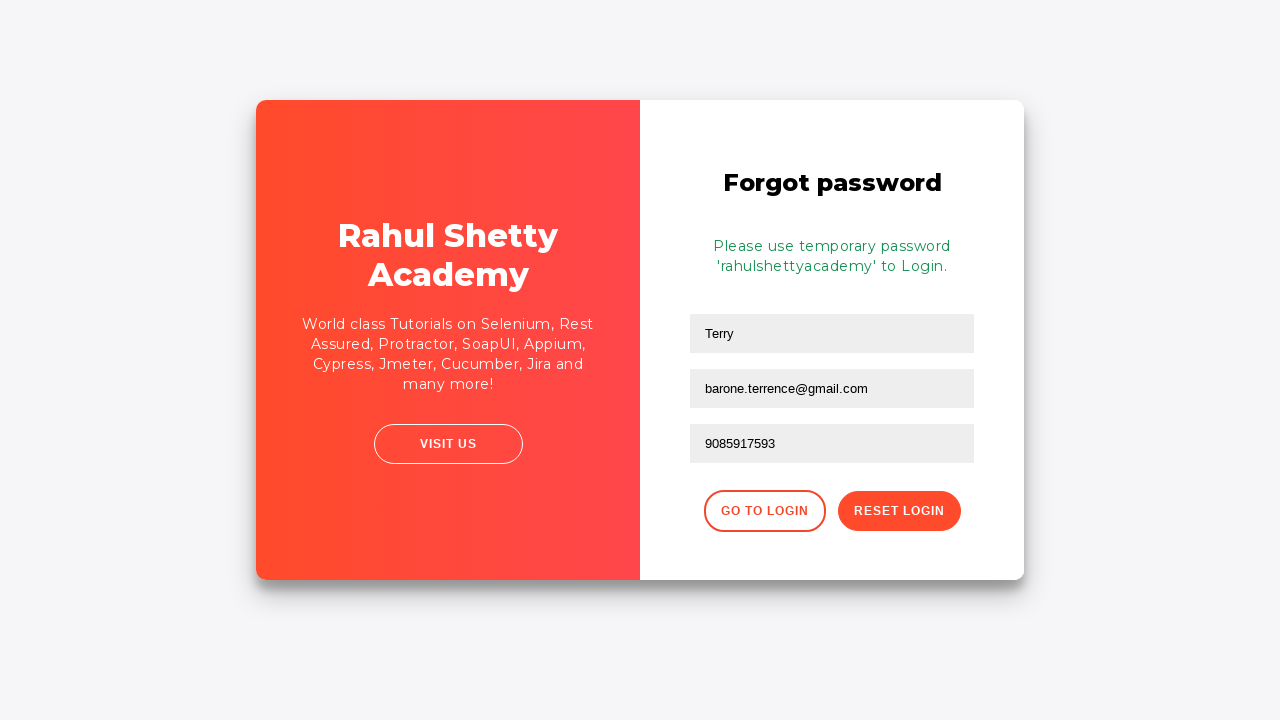

Password reset confirmation message appeared
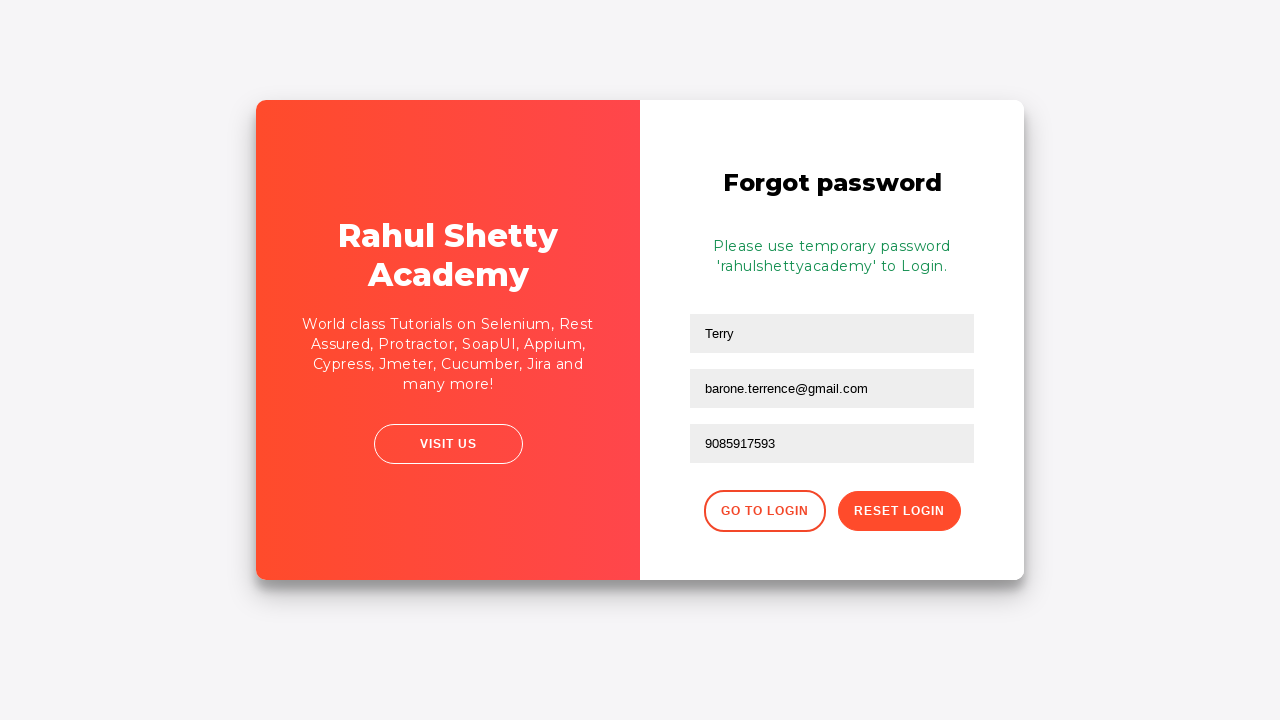

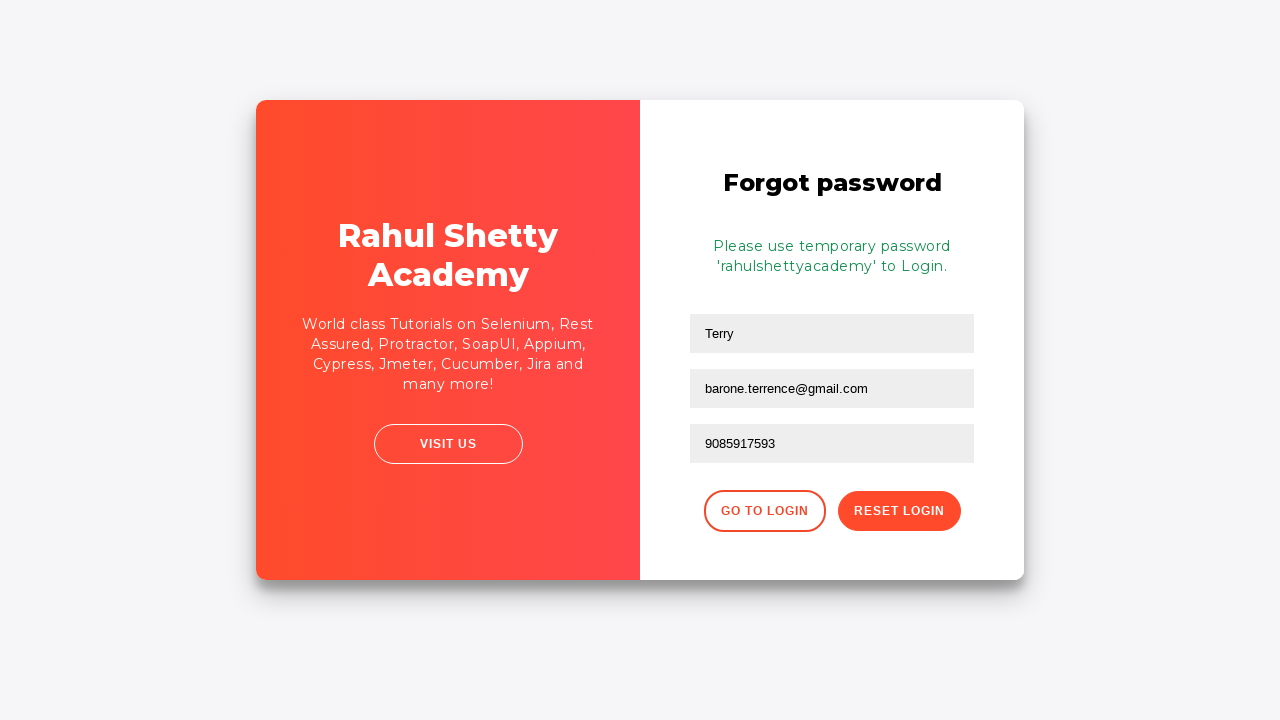